Tests radio button selection by text on W3Schools Bootstrap radio button inline example page.

Starting URL: https://www.w3schools.com/bootstrap/tryit.asp?filename=trybs_form_radio_inline&stacked=h

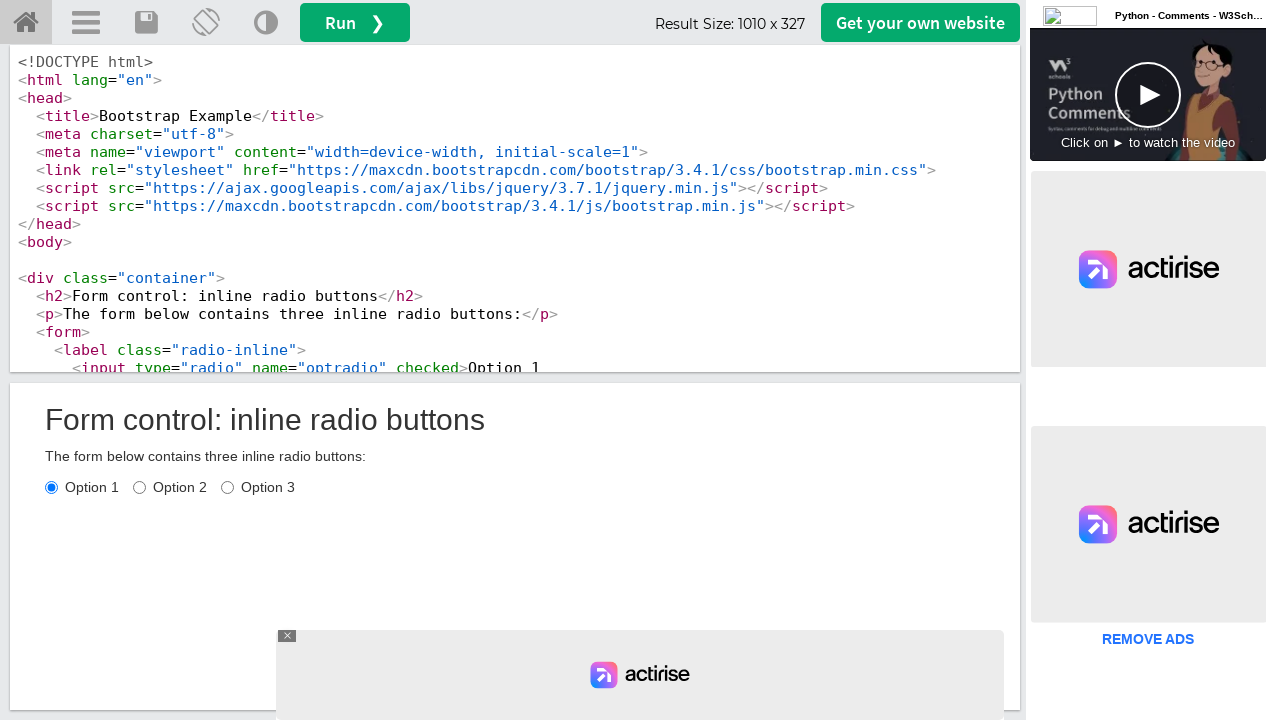

Waited for iframe#iframeResult to load
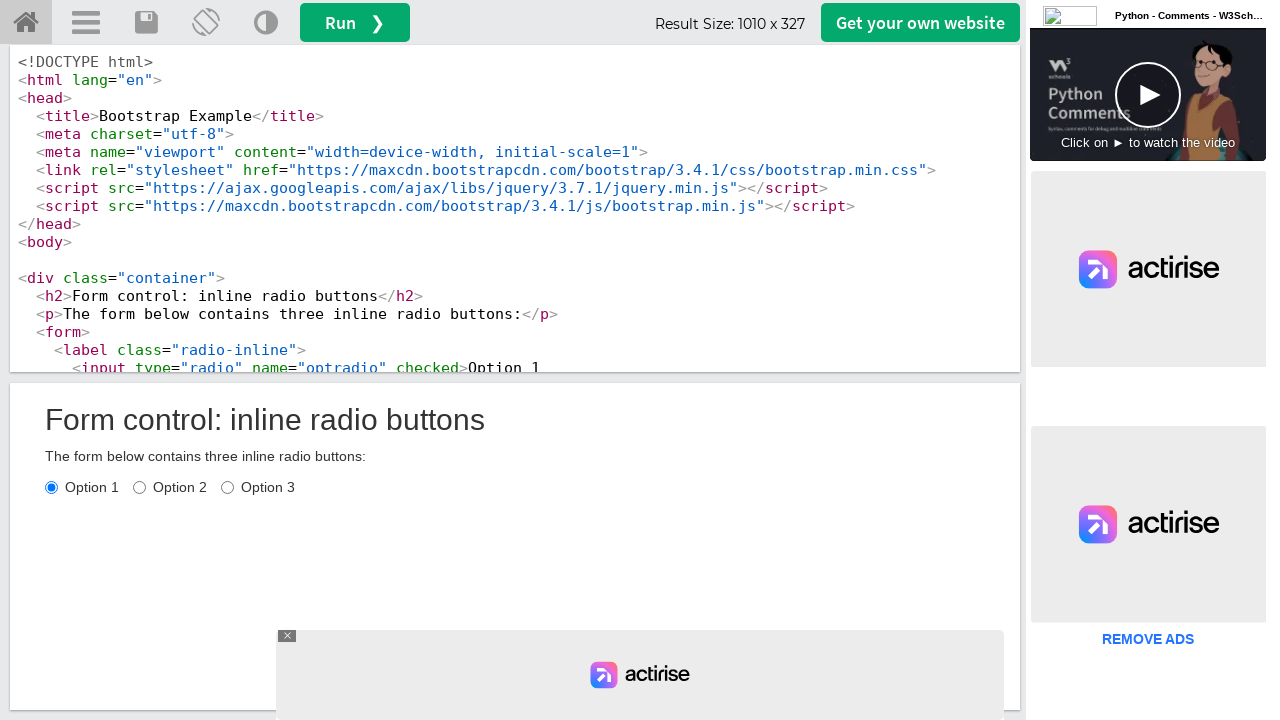

Located iframe#iframeResult frame
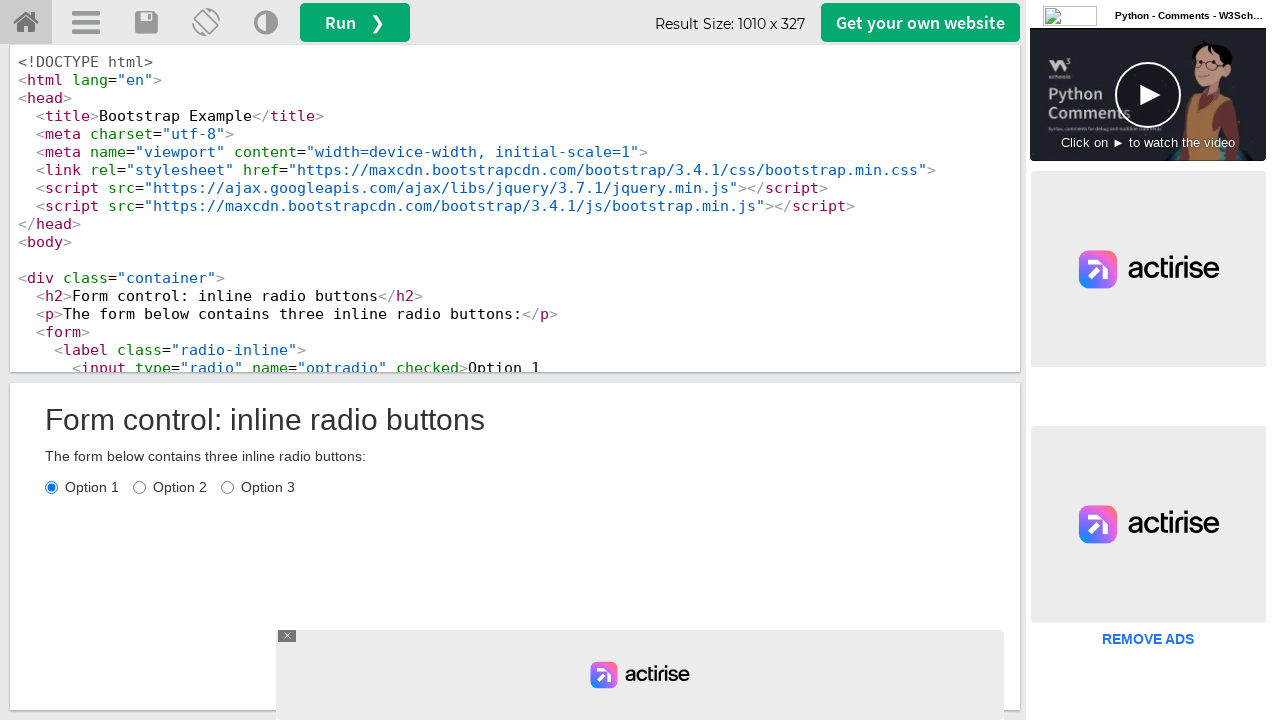

Selected radio button with label text 'Option 2' at (170, 487) on iframe#iframeResult >> internal:control=enter-frame >> label:has-text('Option 2'
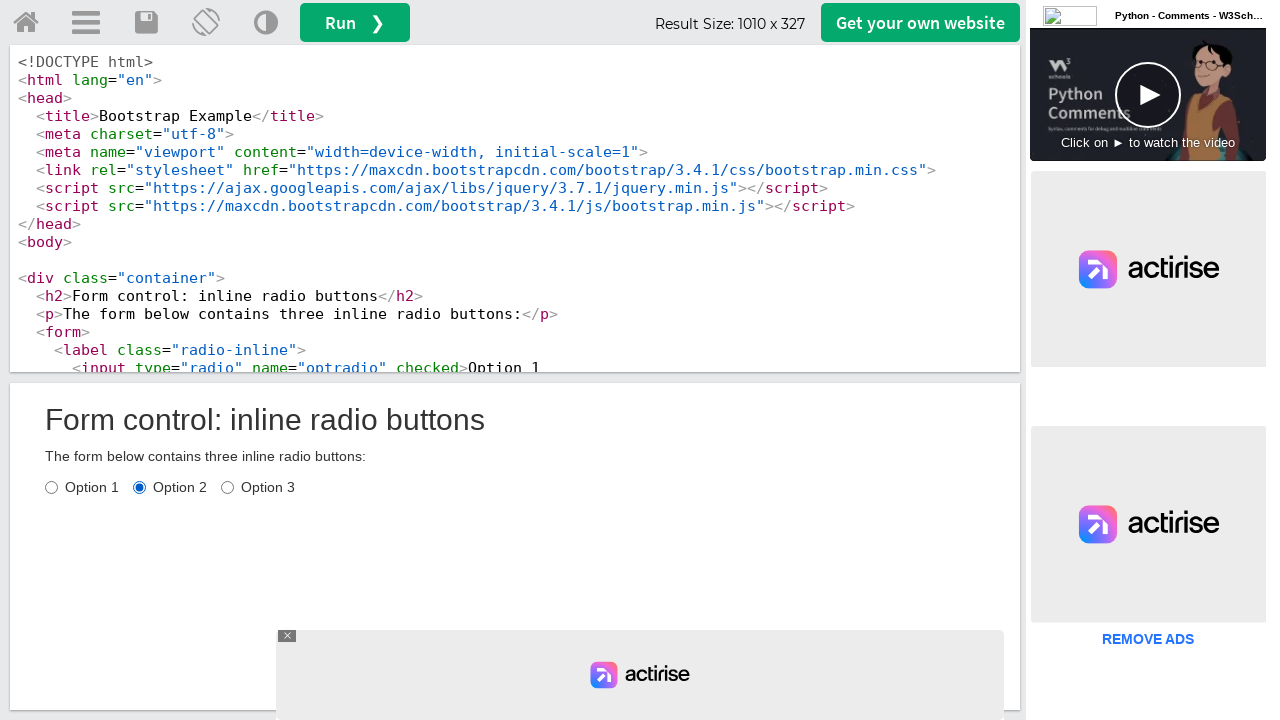

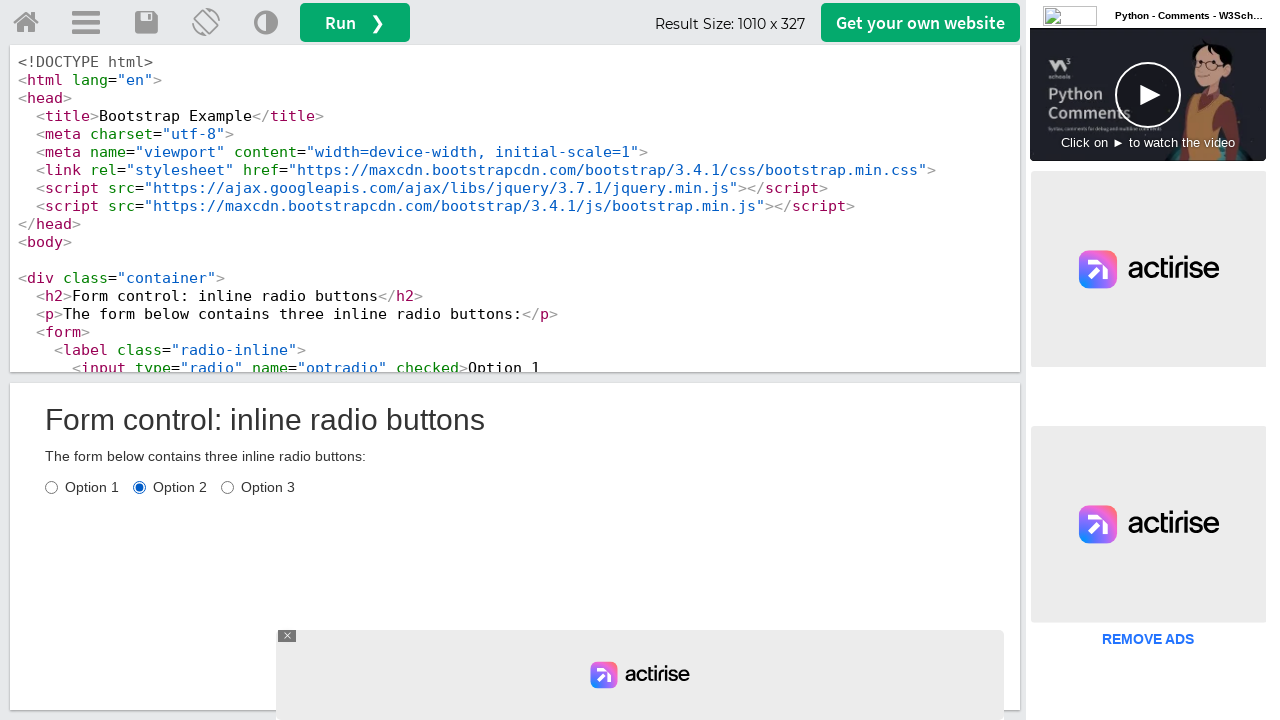